Mocks the fruits API endpoint and navigates to the demo page to verify that the mocked fruit data (Strawberry) is visible on the page

Starting URL: https://demo.playwright.dev/api-mocking

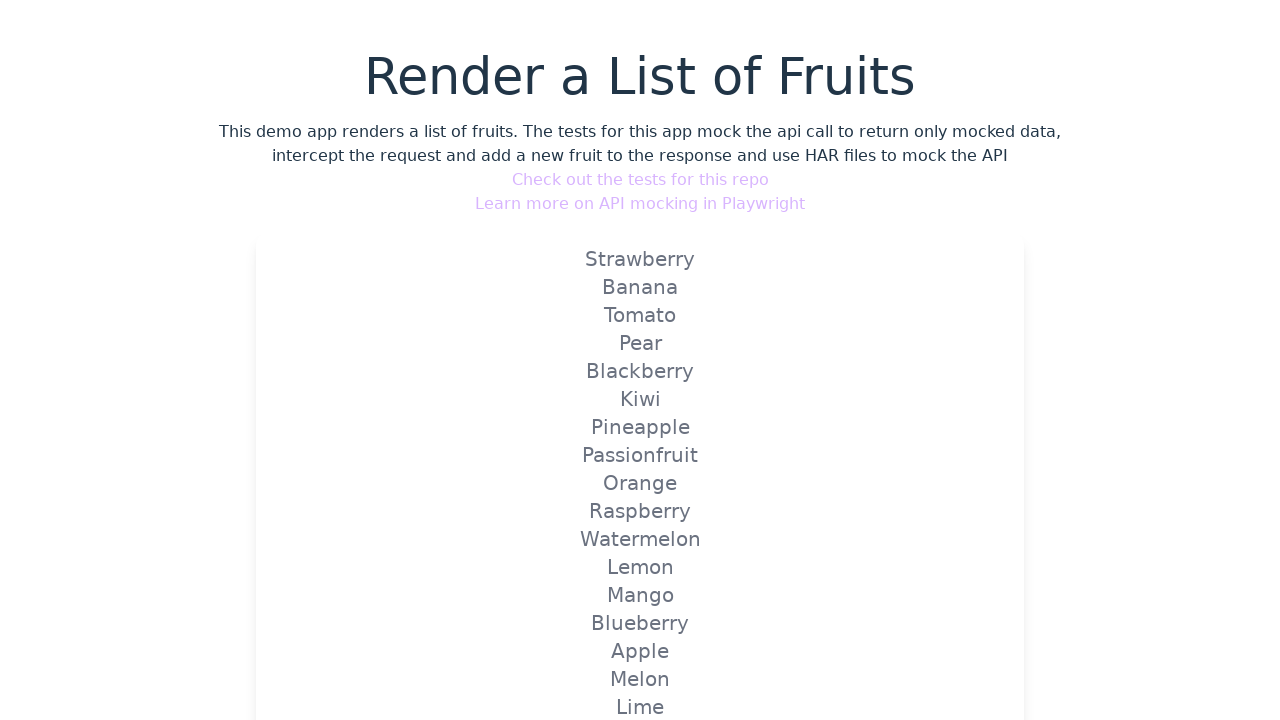

Mocked fruits API endpoint to return Strawberry
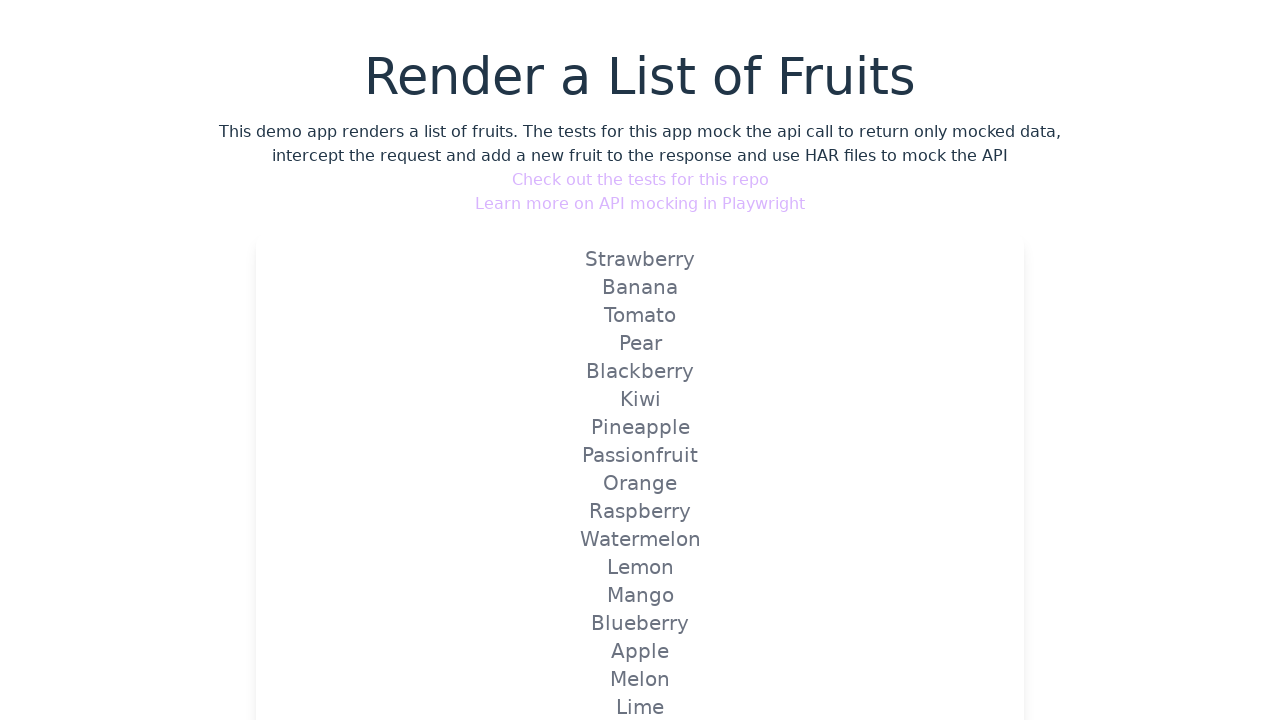

Navigated to API mocking demo page
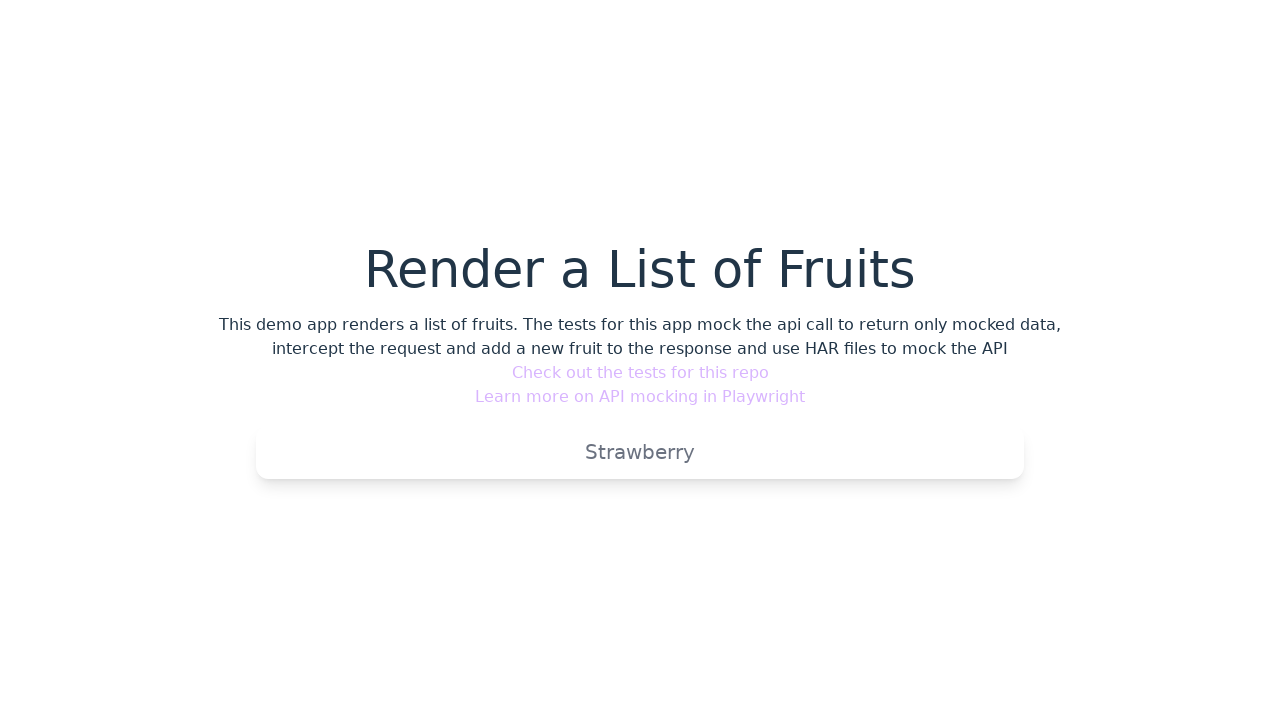

Verified mocked fruit 'Strawberry' is visible on the page
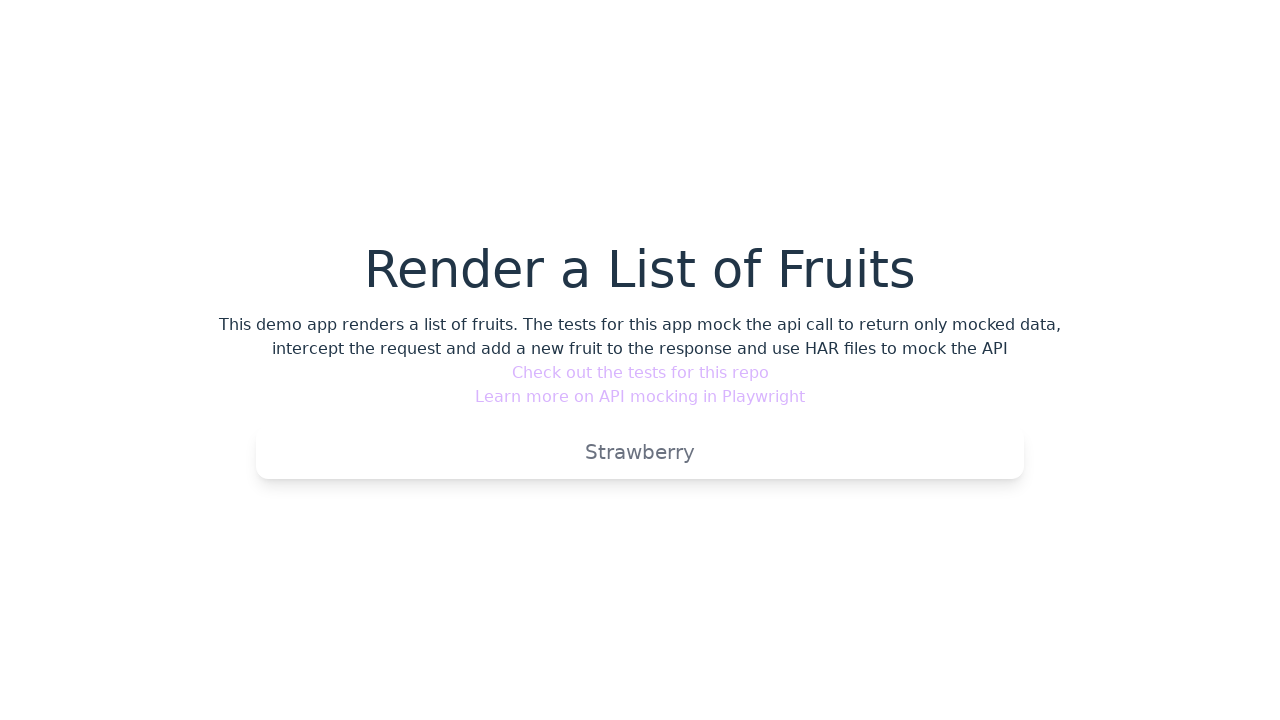

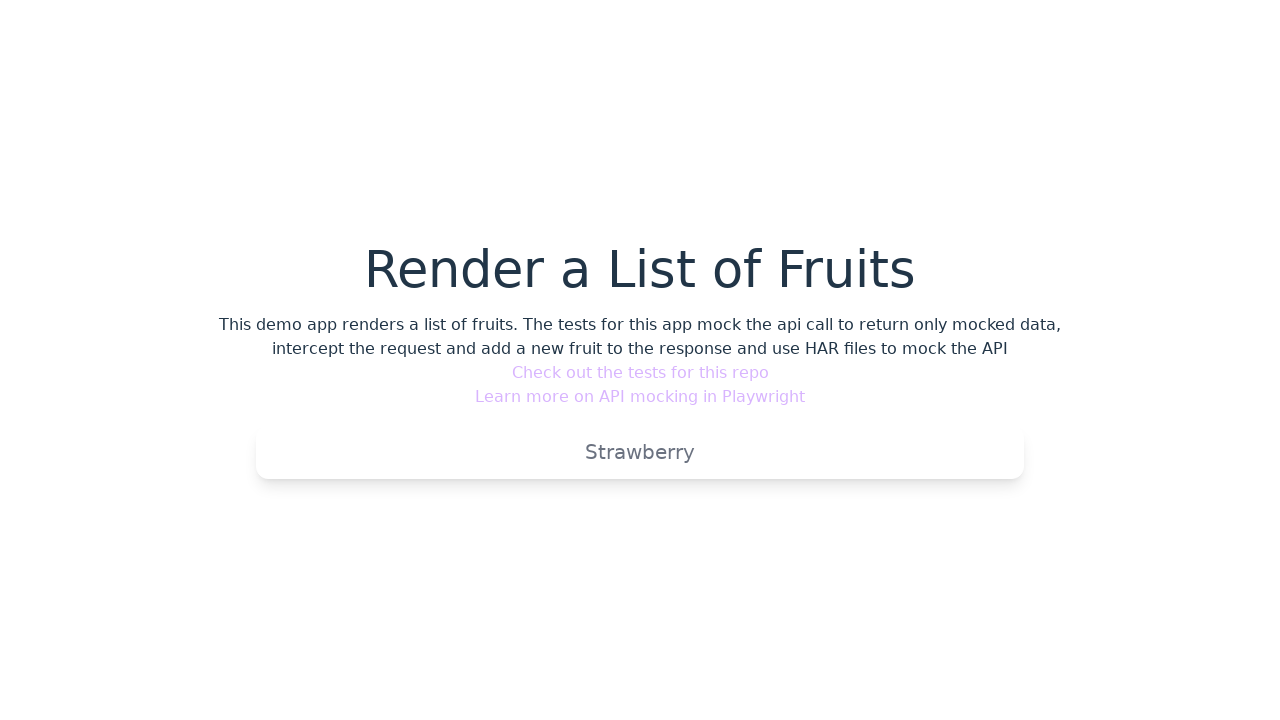